Tests the disappearing elements page by repeatedly refreshing until both states are observed - one with 4 list items and one with 5 list items, verifying the dynamic nature of the page elements.

Starting URL: https://the-internet.herokuapp.com/disappearing_elements

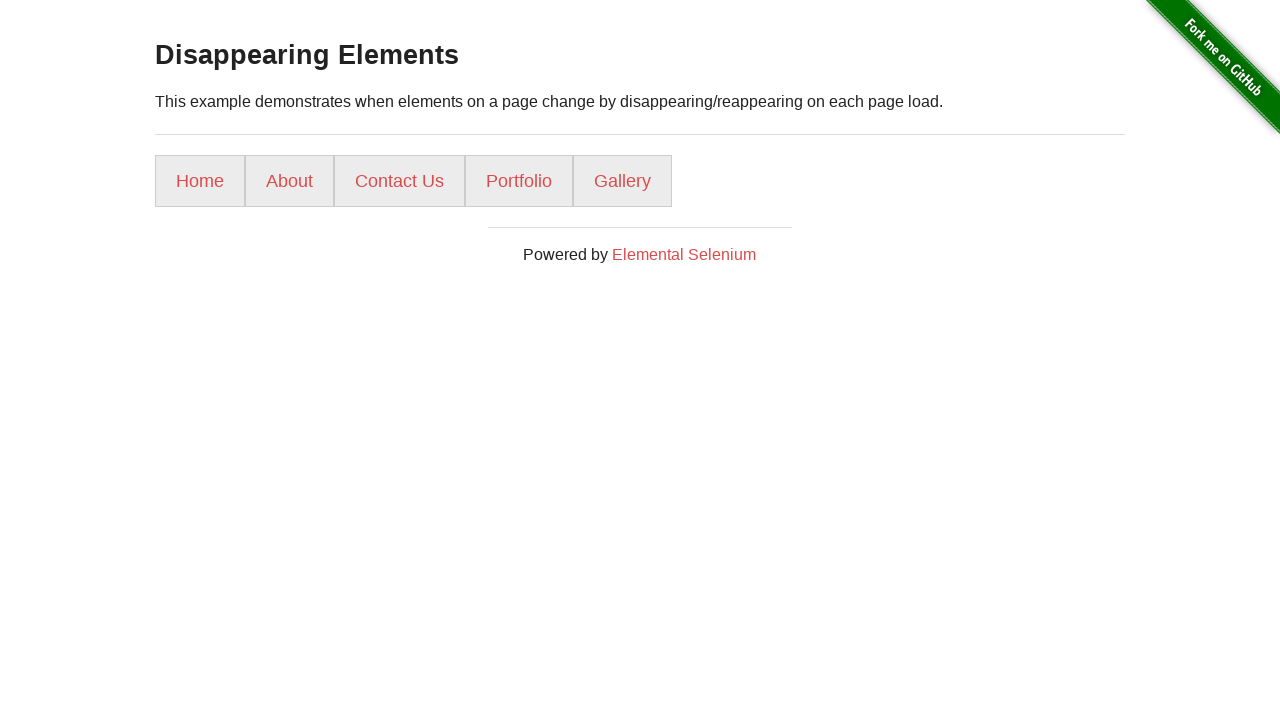

Verified URL is correct: https://the-internet.herokuapp.com/disappearing_elements
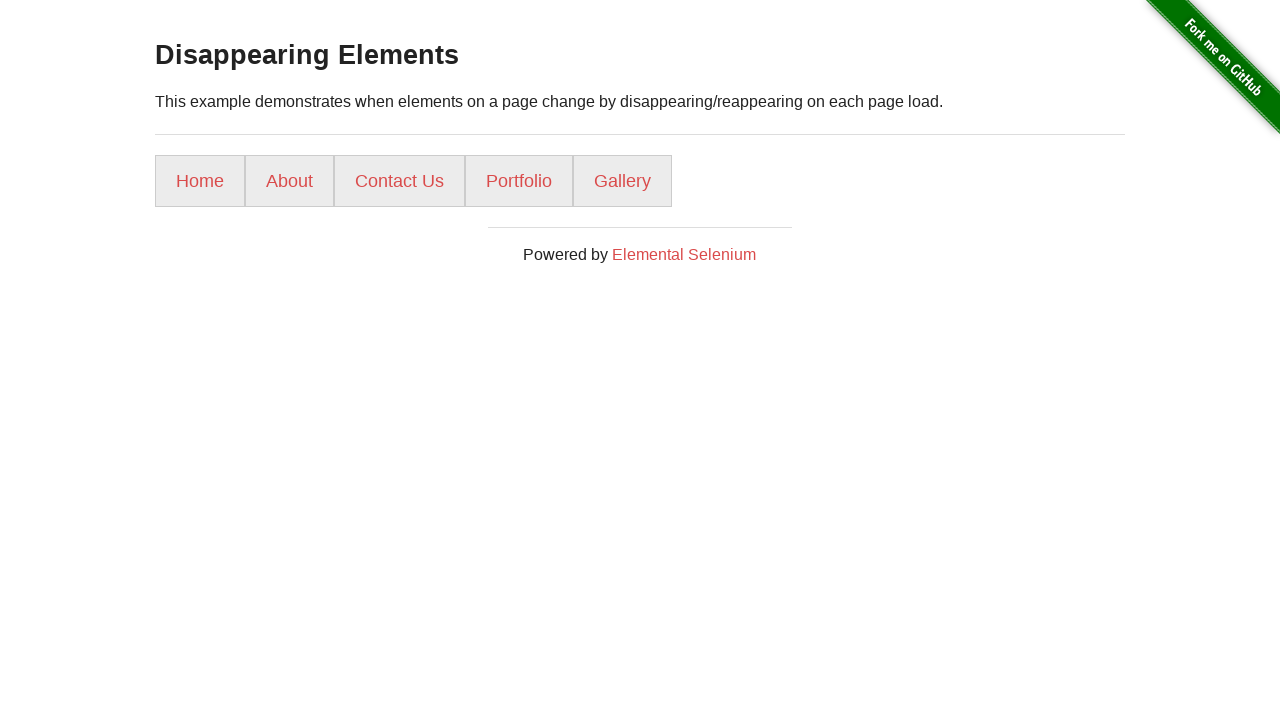

Waited for list items to be present
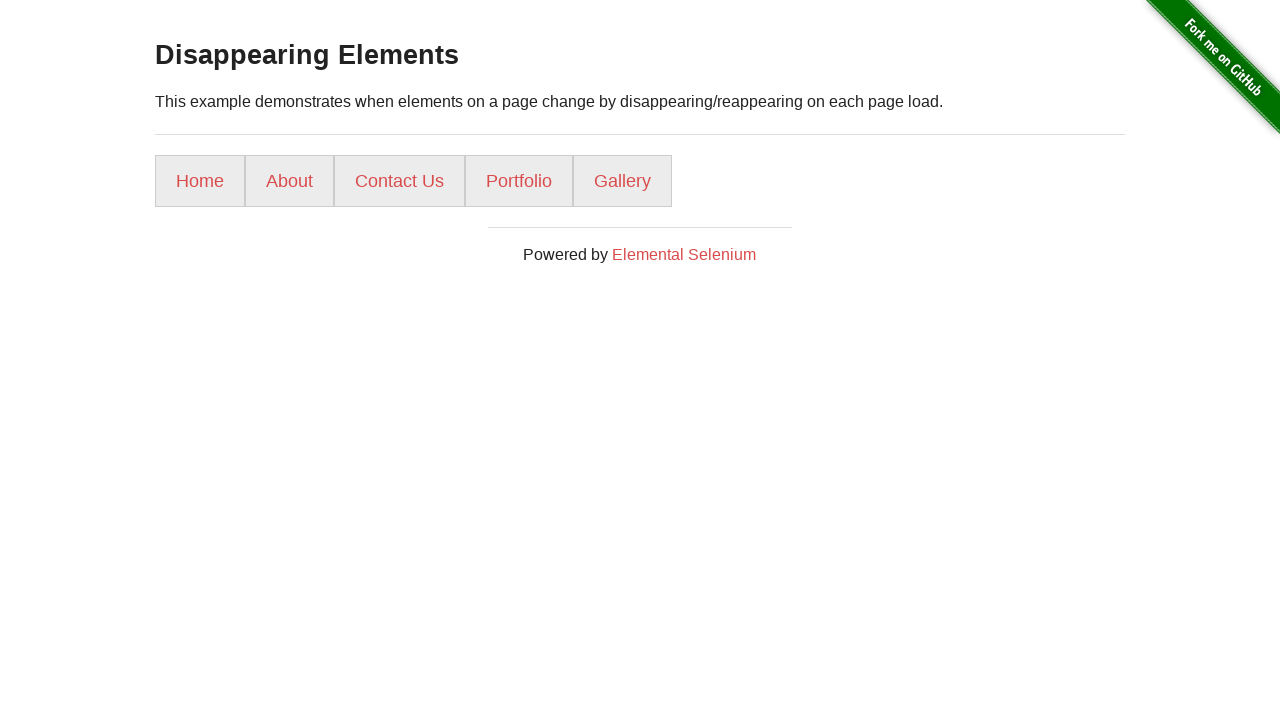

Retrieved list items - found 5 elements
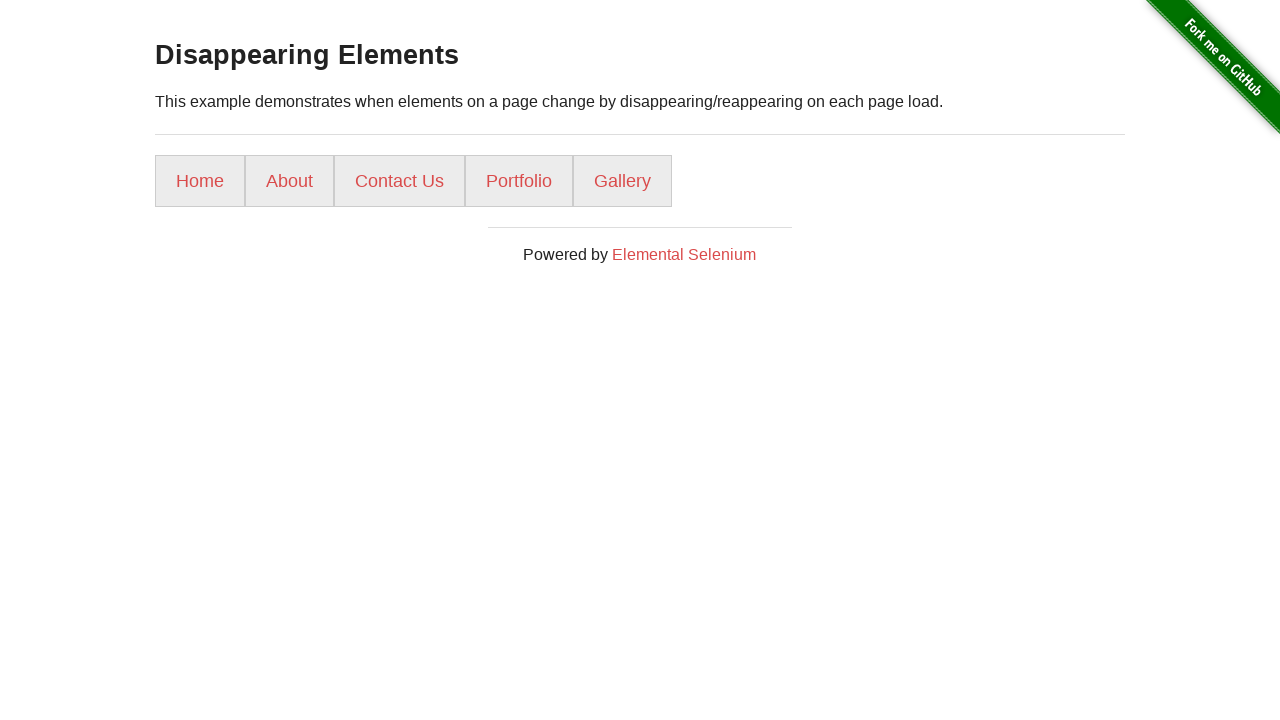

Verified 5 list items present
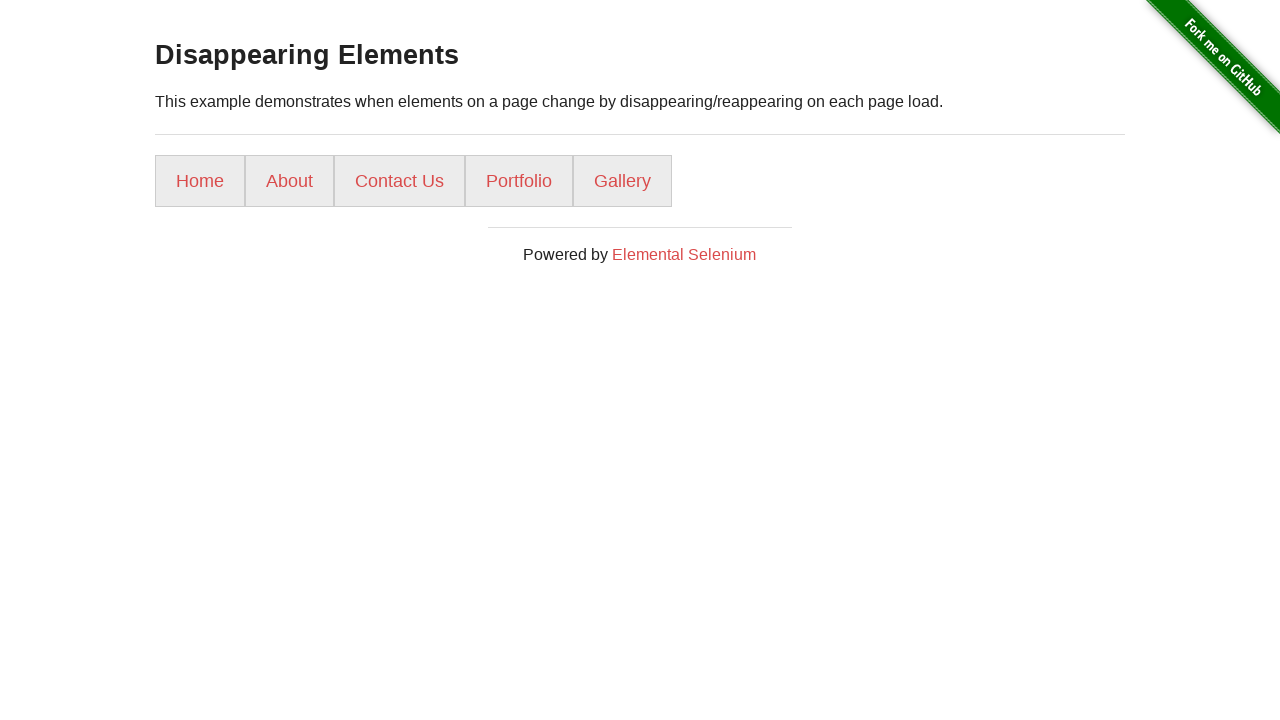

Refreshed page to observe different element state
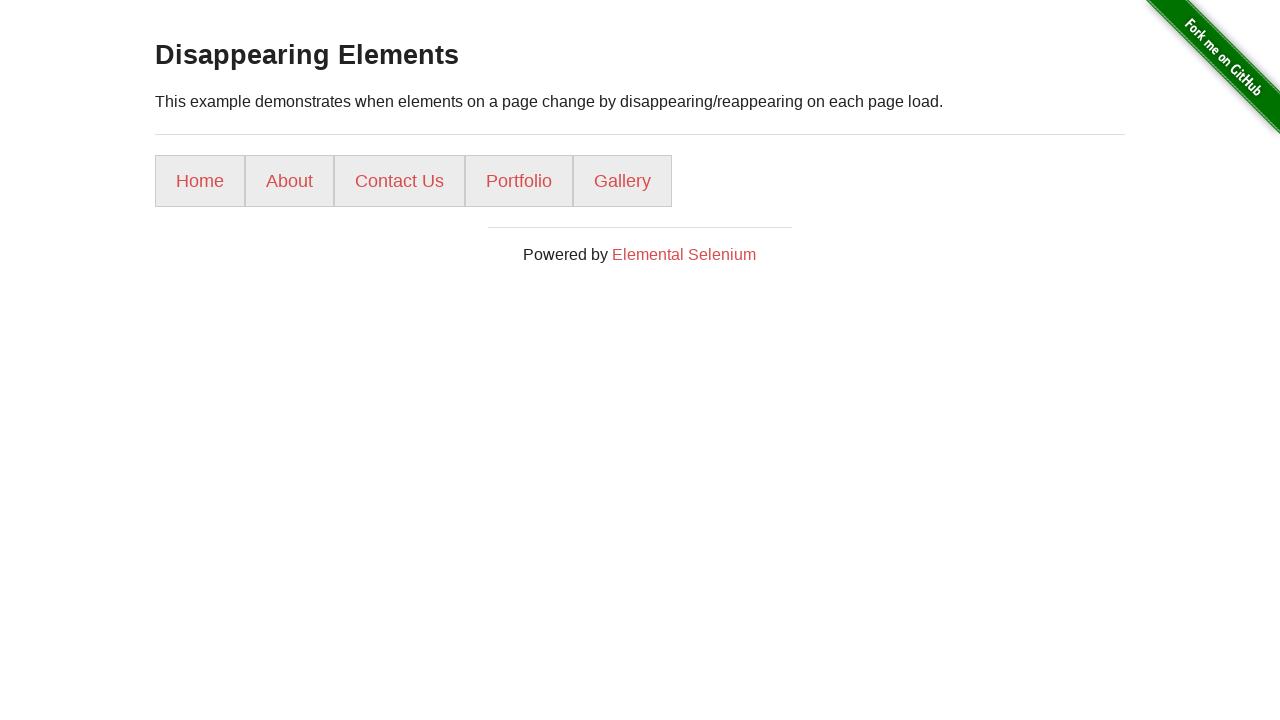

Waited for list items to be present
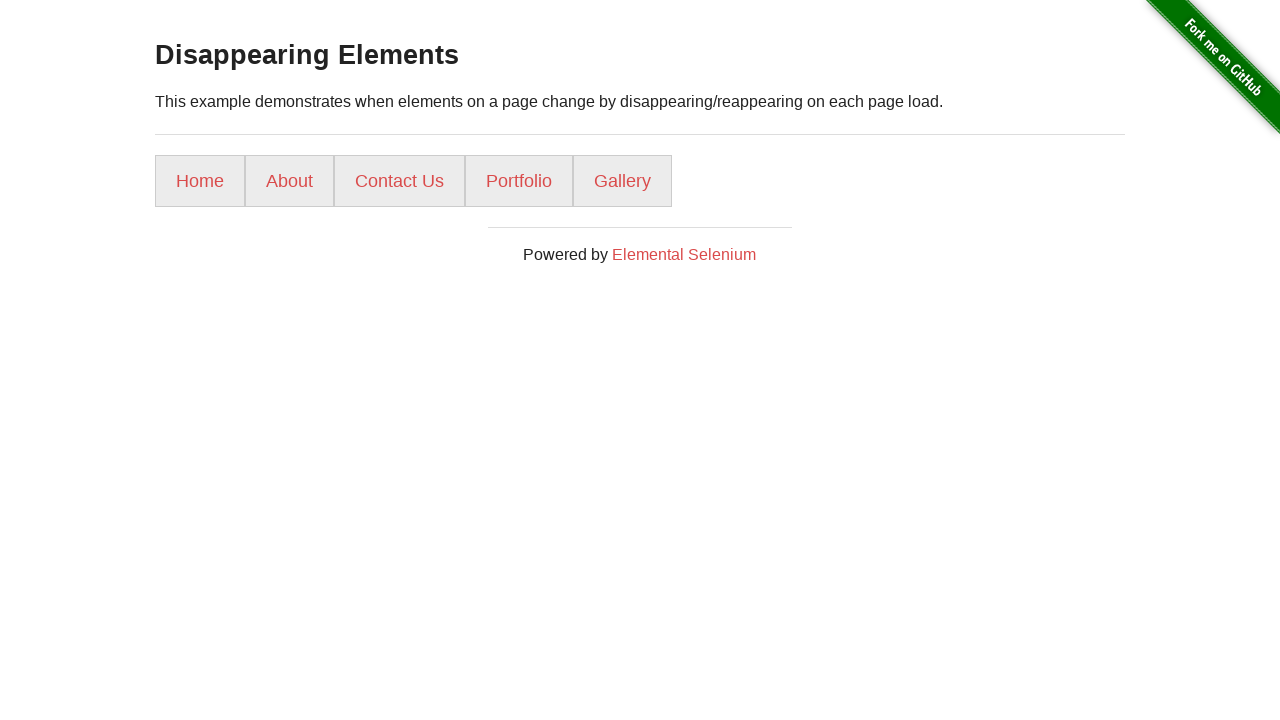

Retrieved list items - found 5 elements
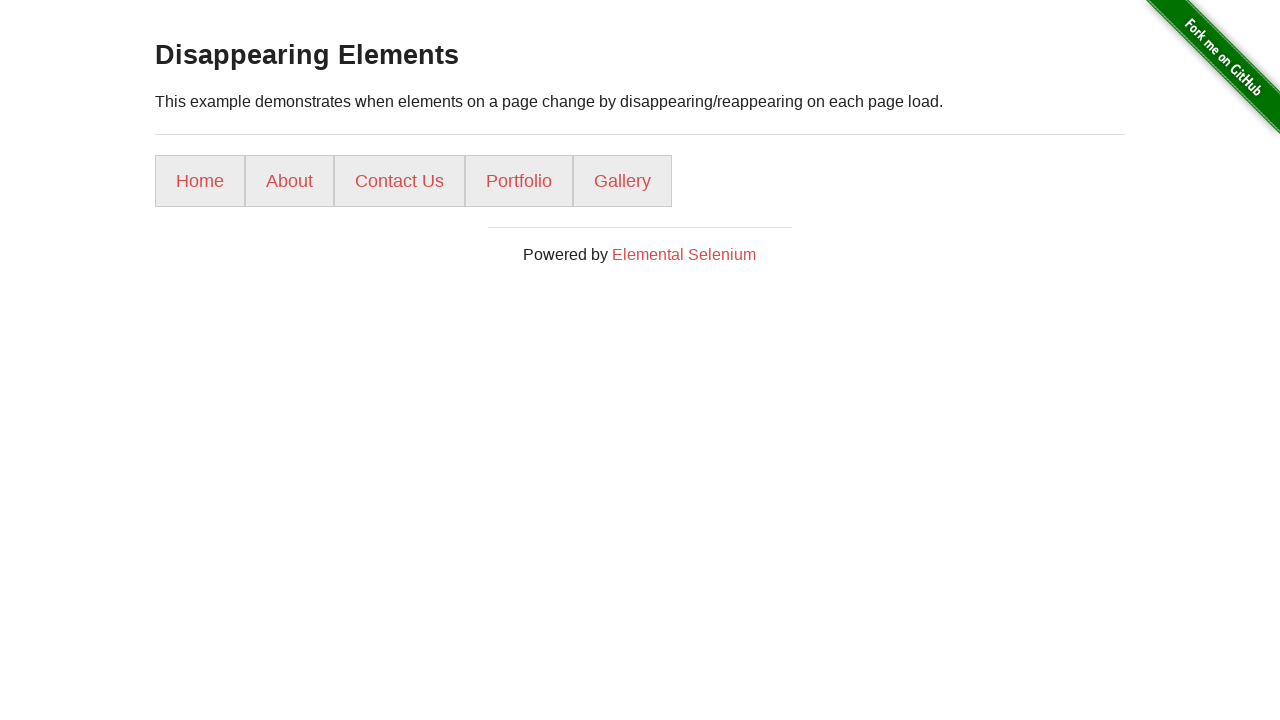

Refreshed page to observe different element state
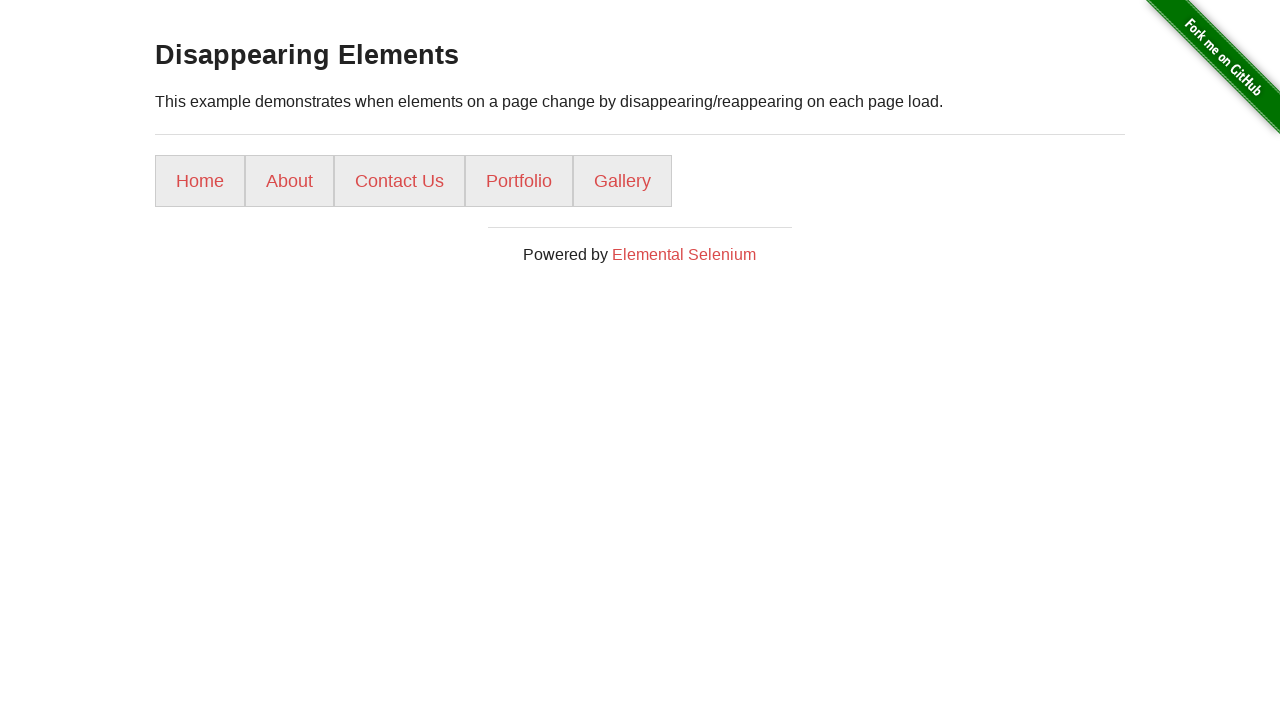

Waited for list items to be present
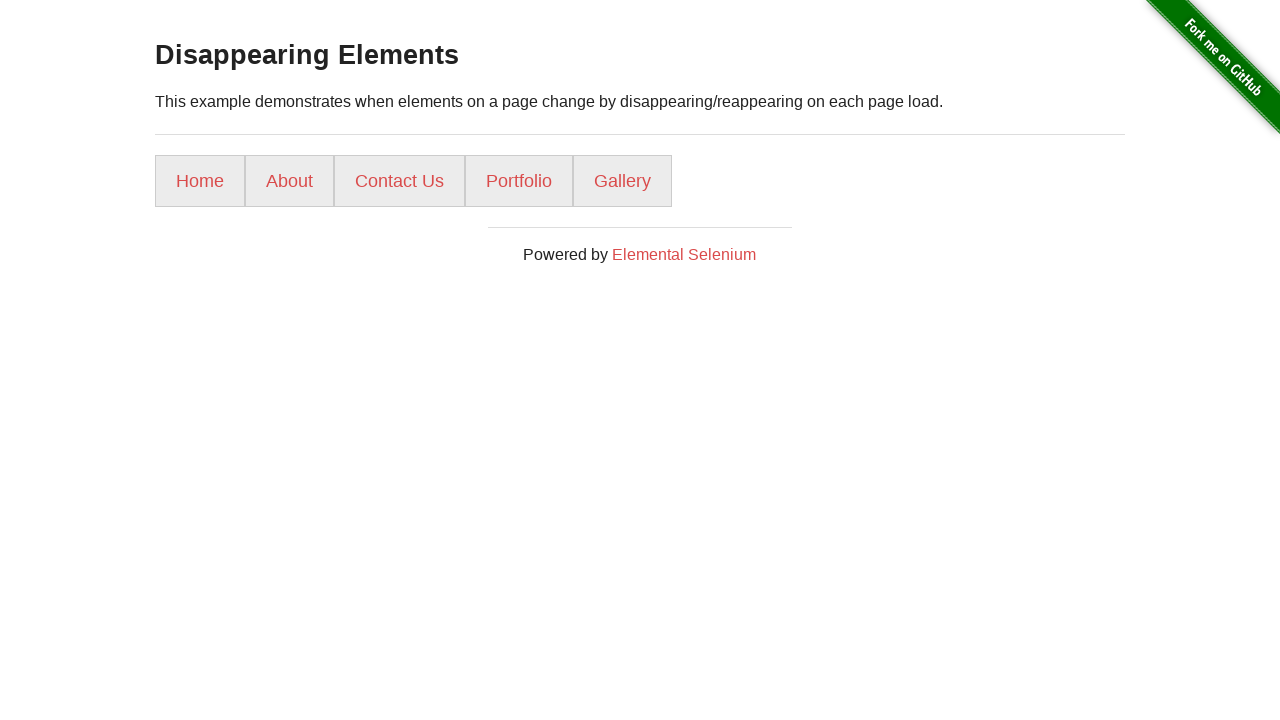

Retrieved list items - found 5 elements
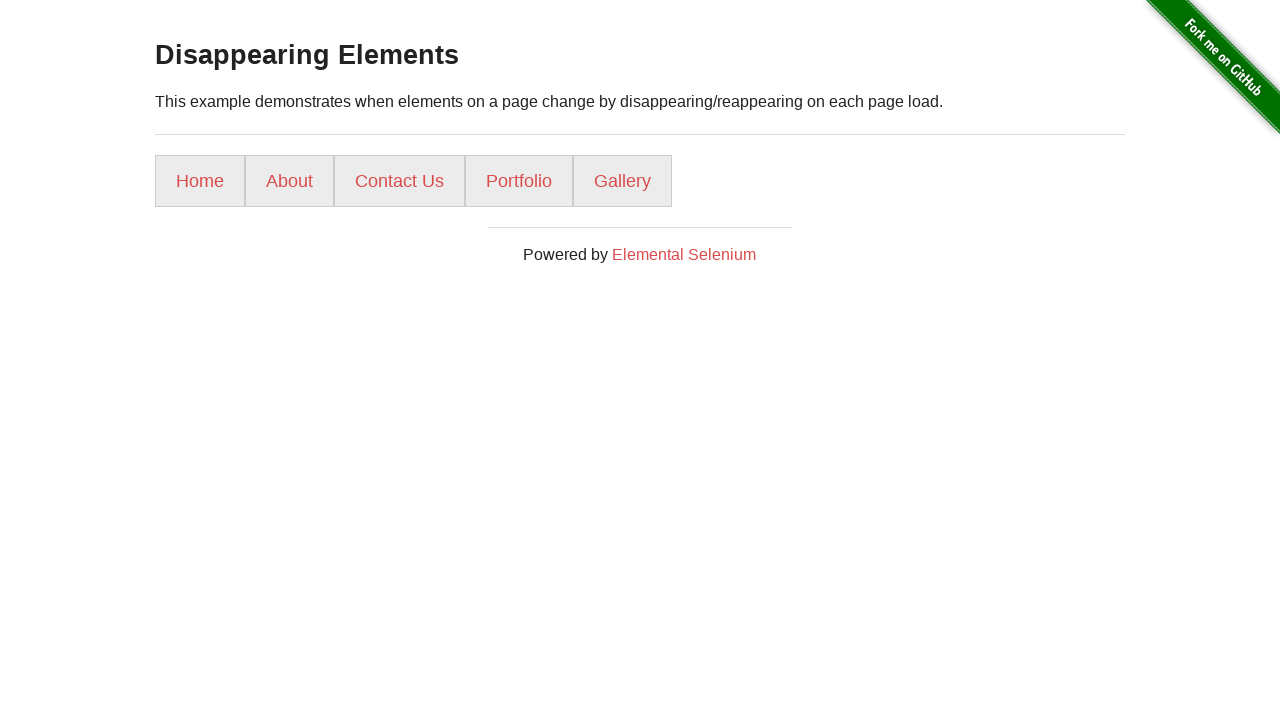

Refreshed page to observe different element state
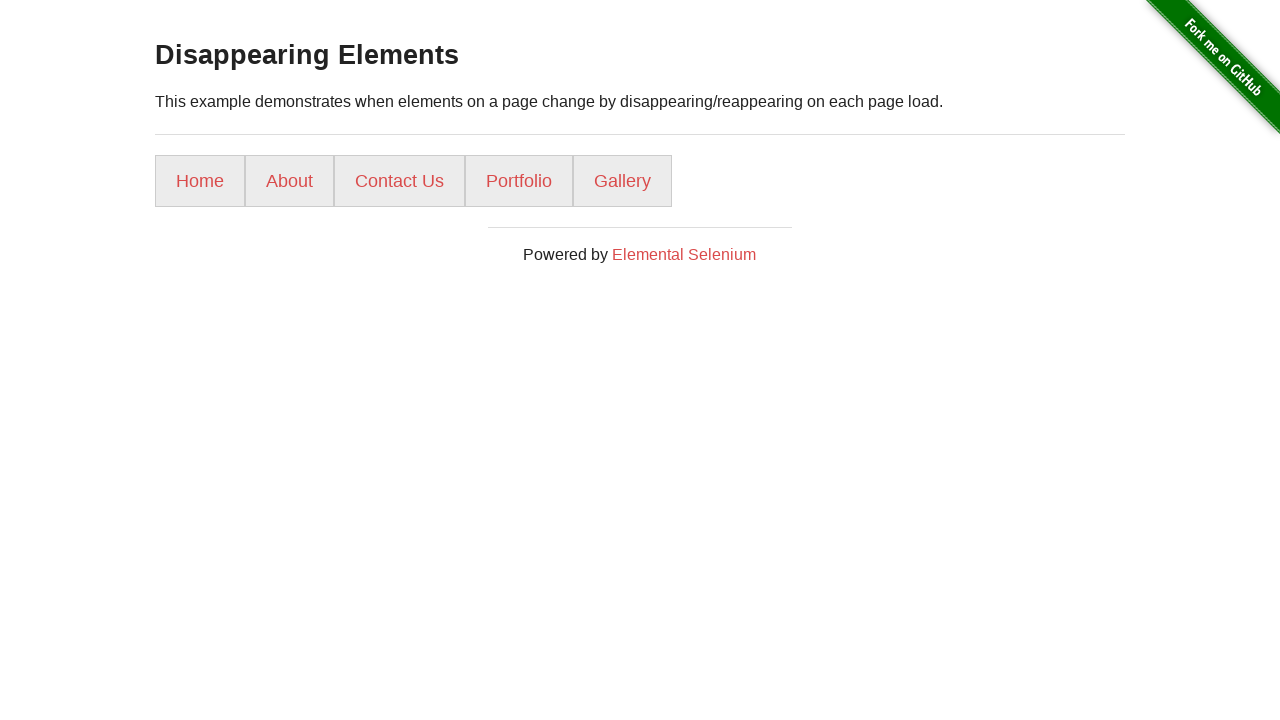

Waited for list items to be present
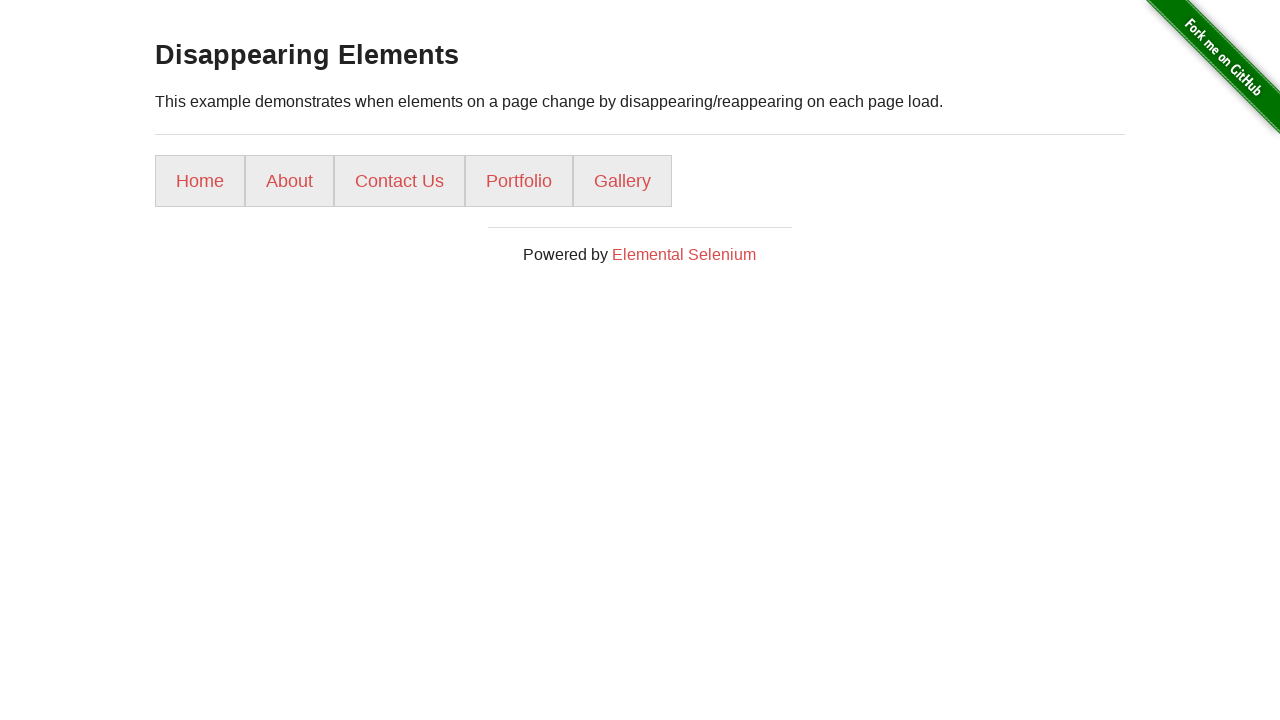

Retrieved list items - found 5 elements
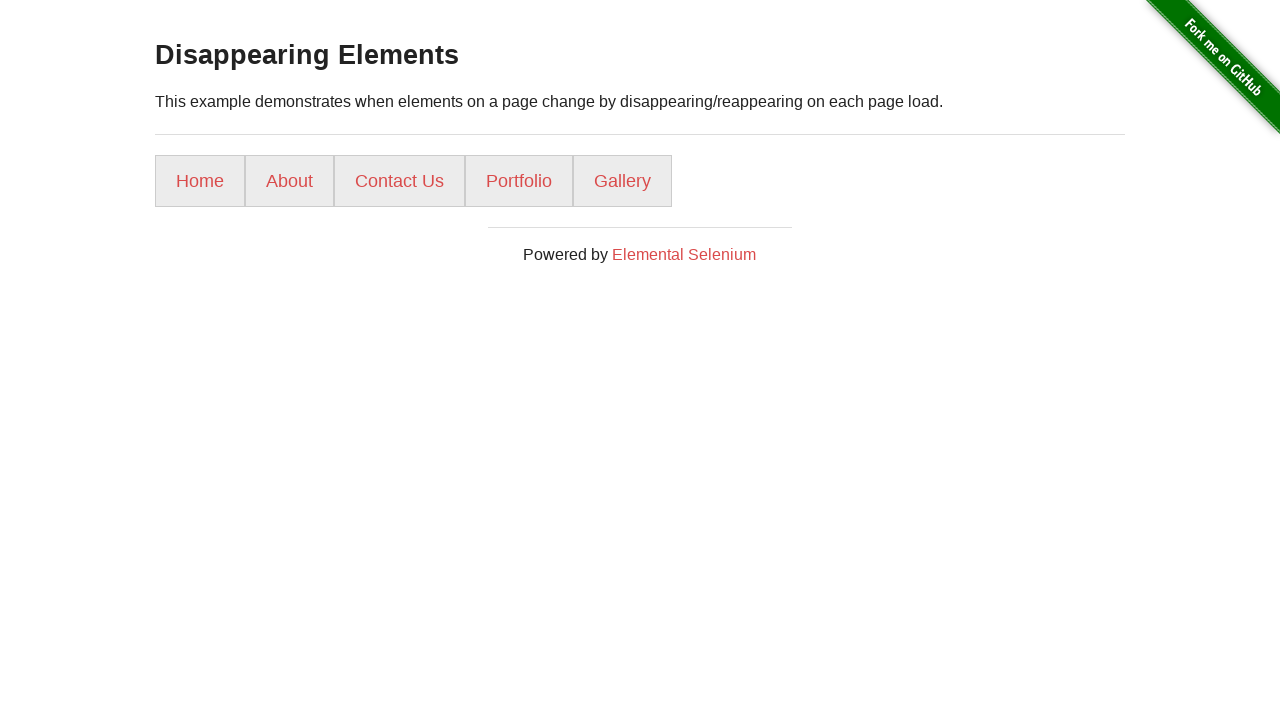

Refreshed page to observe different element state
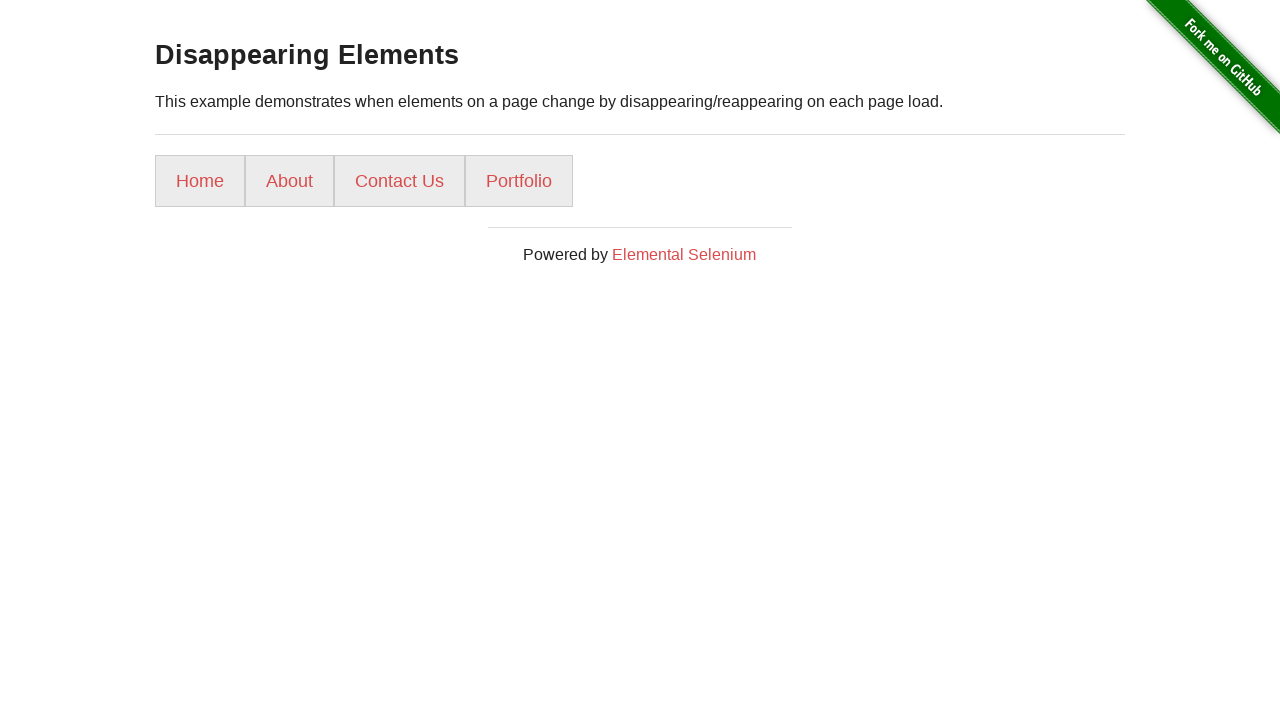

Waited for list items to be present
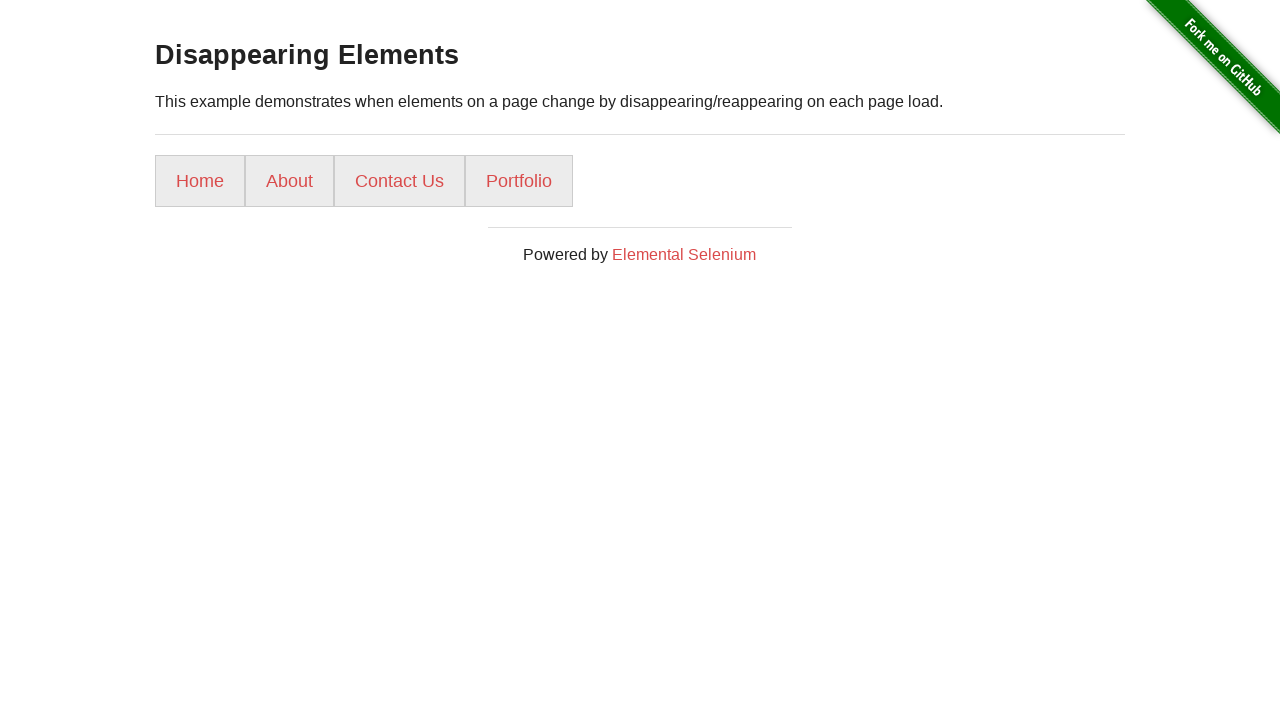

Retrieved list items - found 4 elements
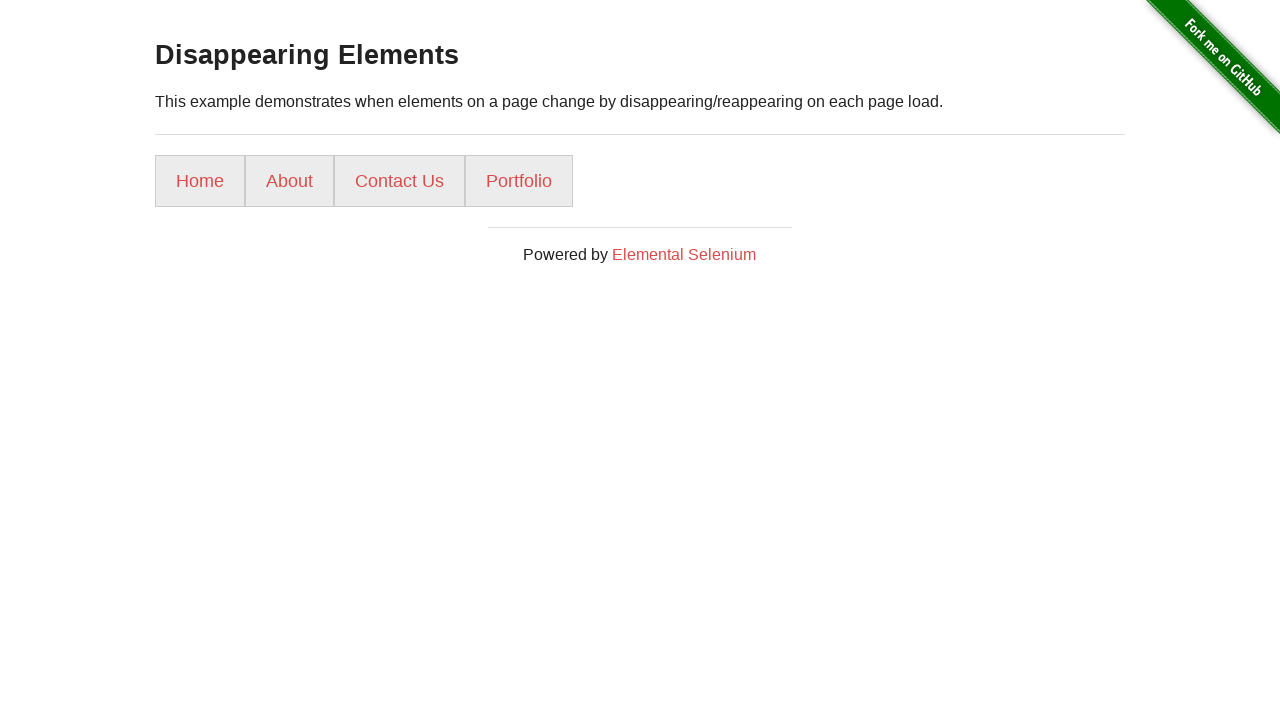

Verified 4 list items present
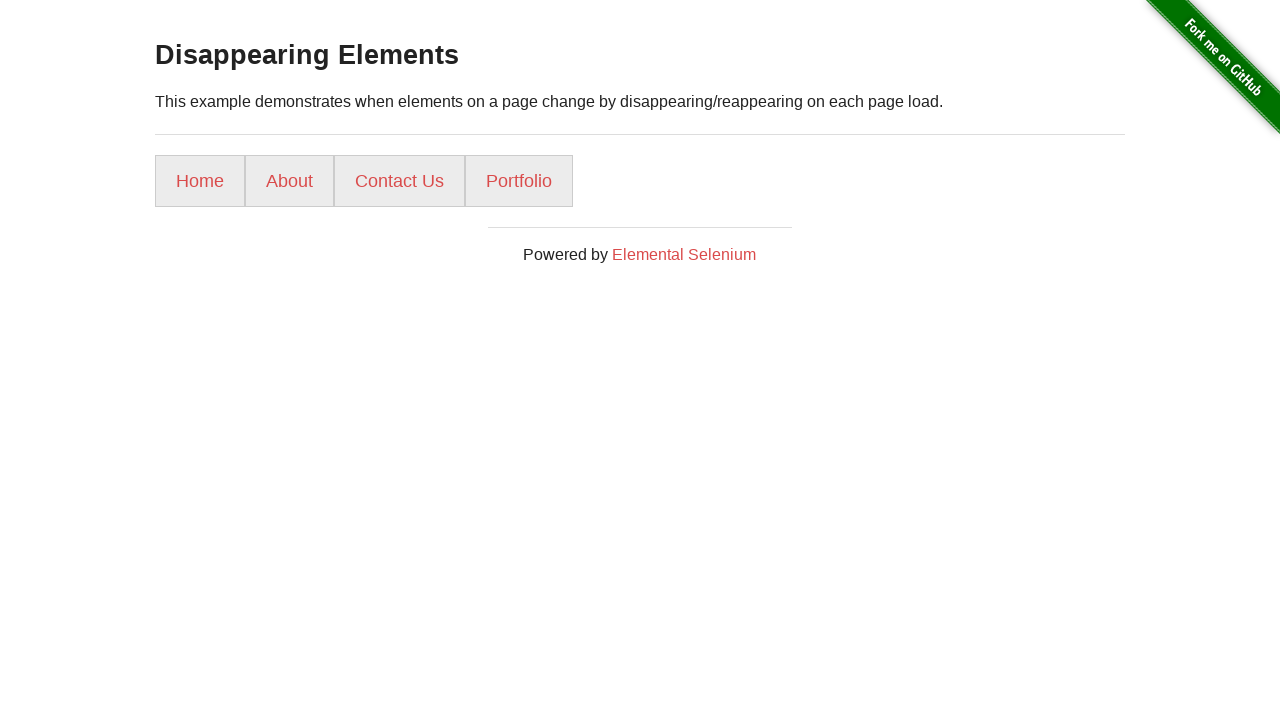

Refreshed page to observe different element state
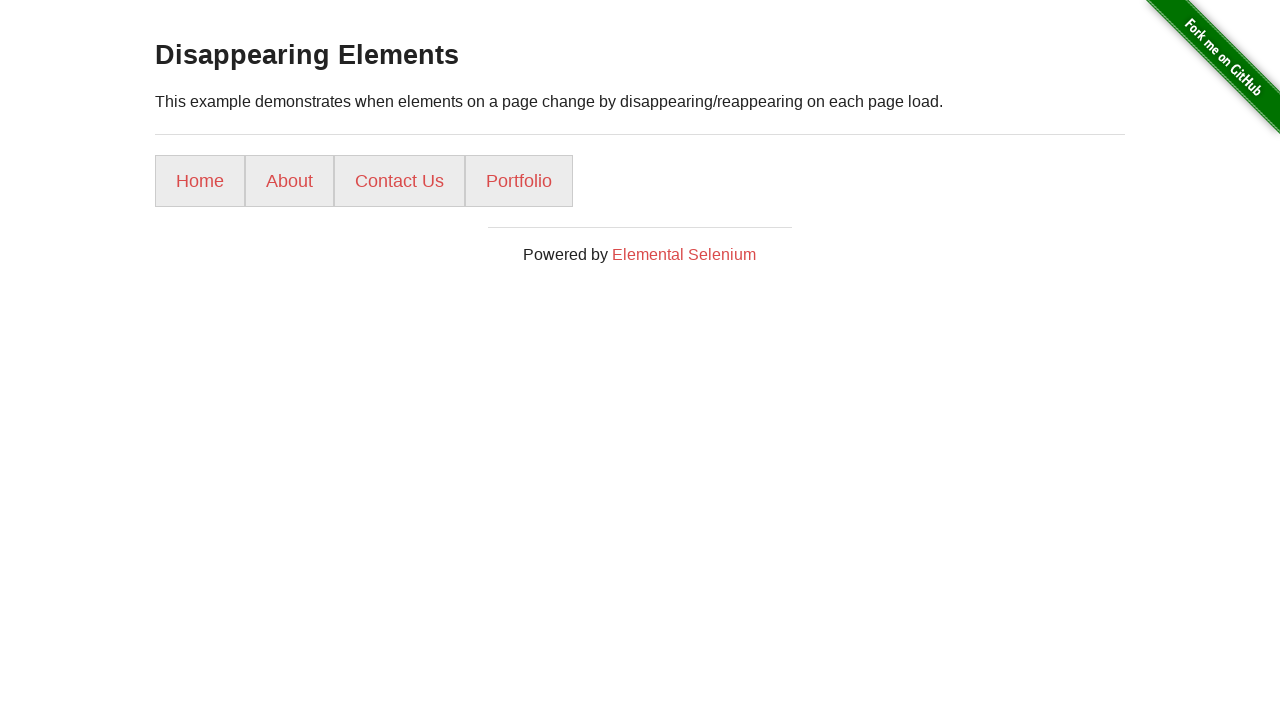

Confirmed 4-element state was observed during test
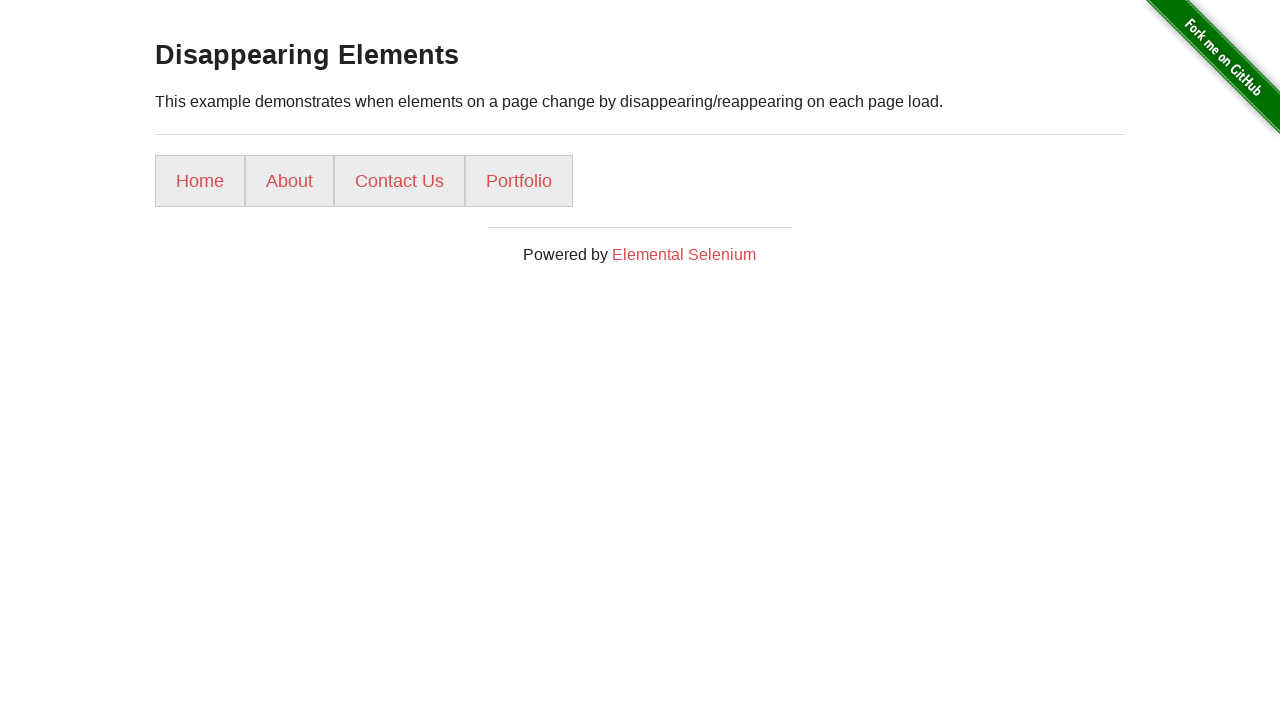

Confirmed 5-element state was observed during test
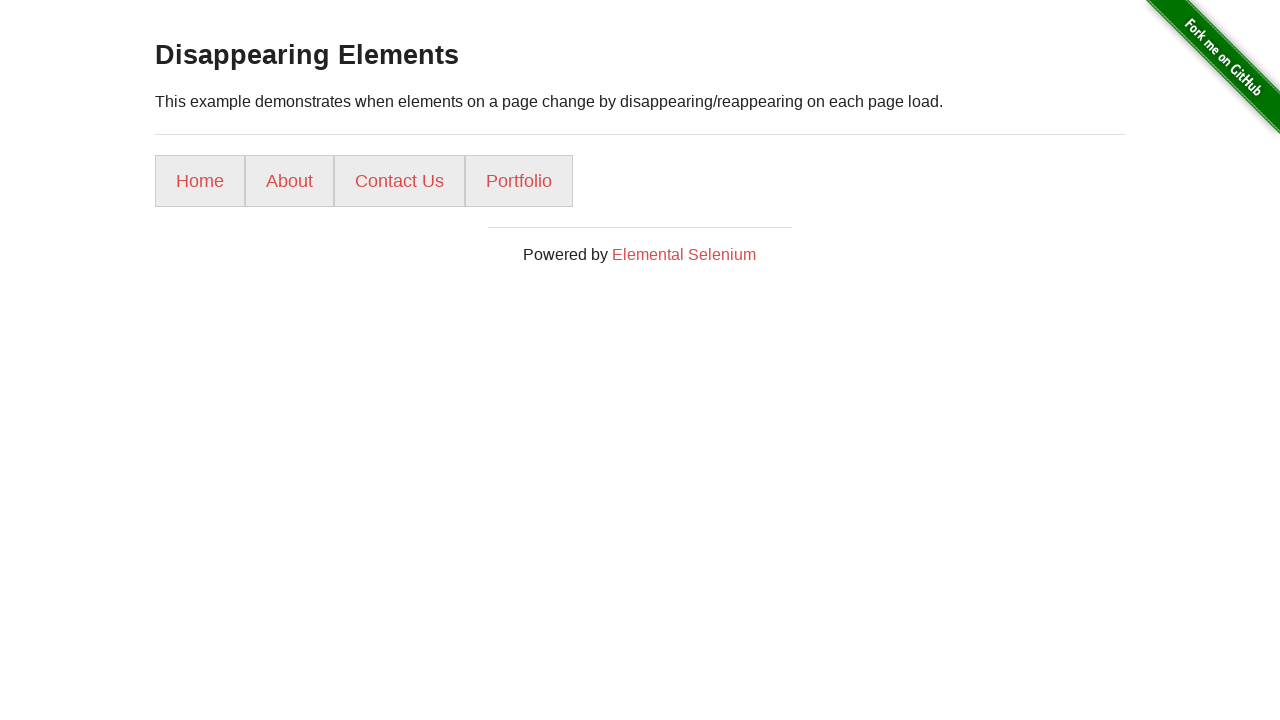

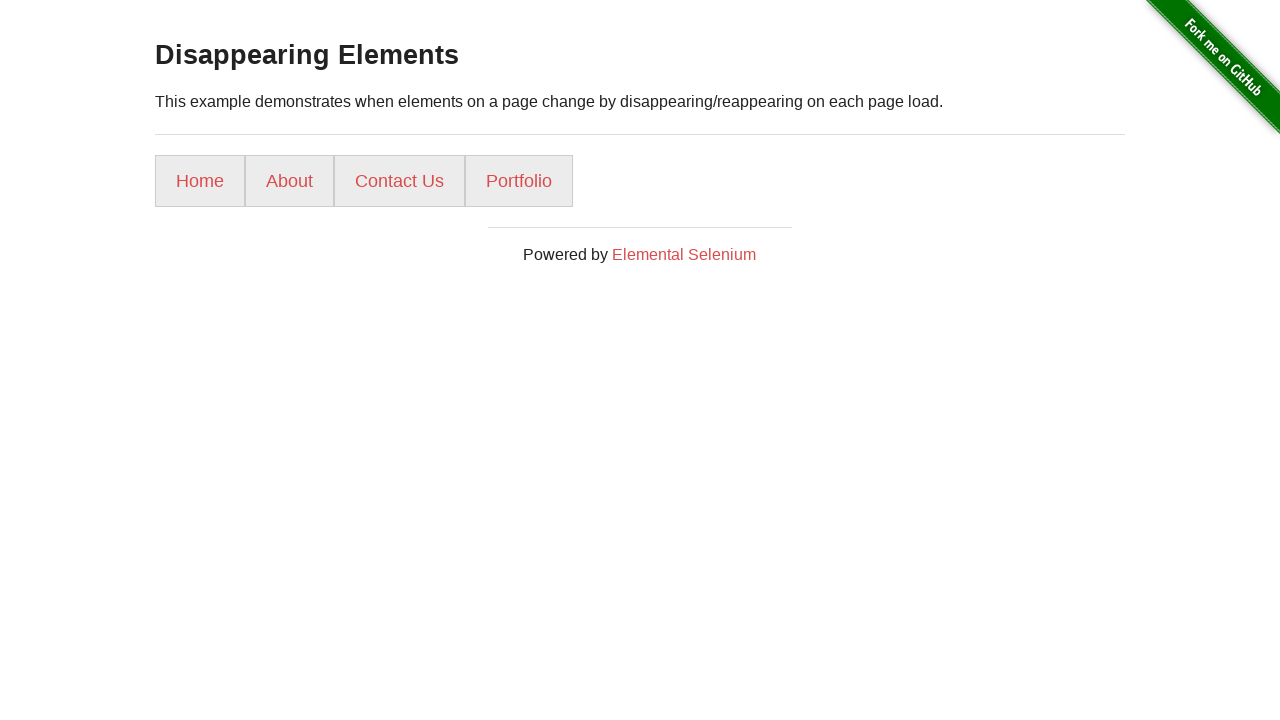